Tests editing a todo item by double-clicking and changing the text

Starting URL: https://demo.playwright.dev/todomvc

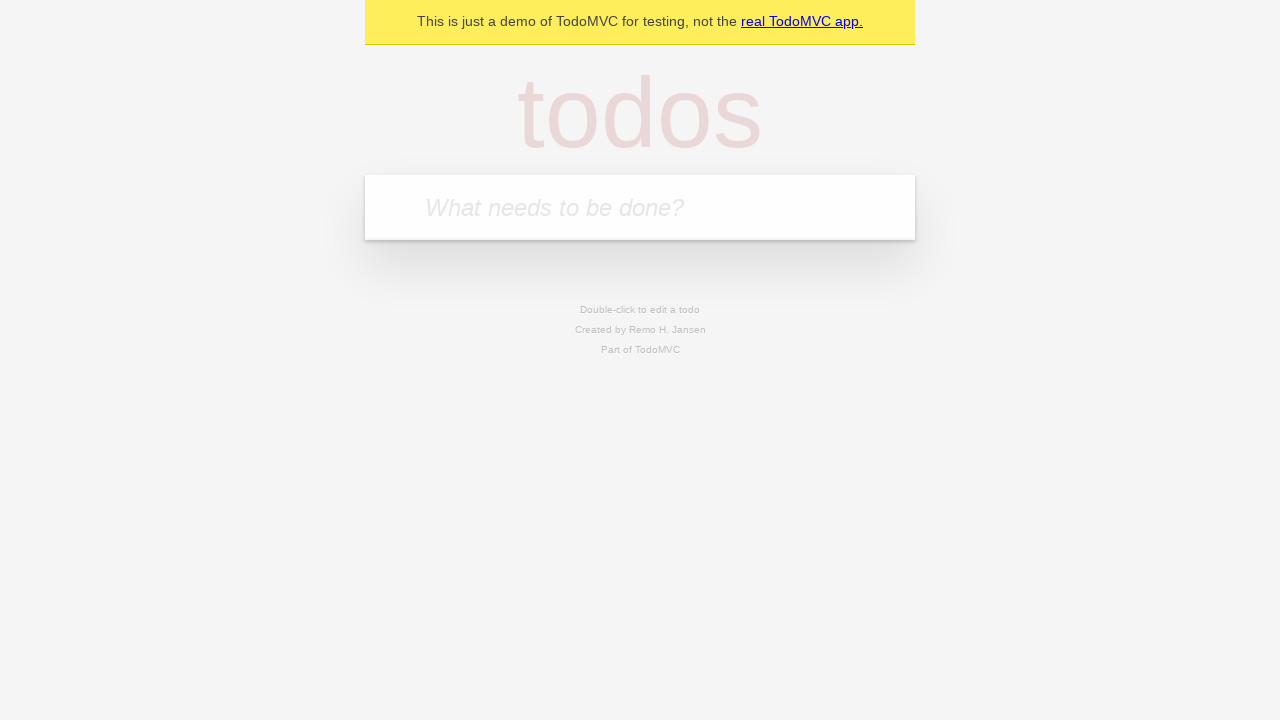

Filled todo input with 'buy some cheese' on internal:attr=[placeholder="What needs to be done?"i]
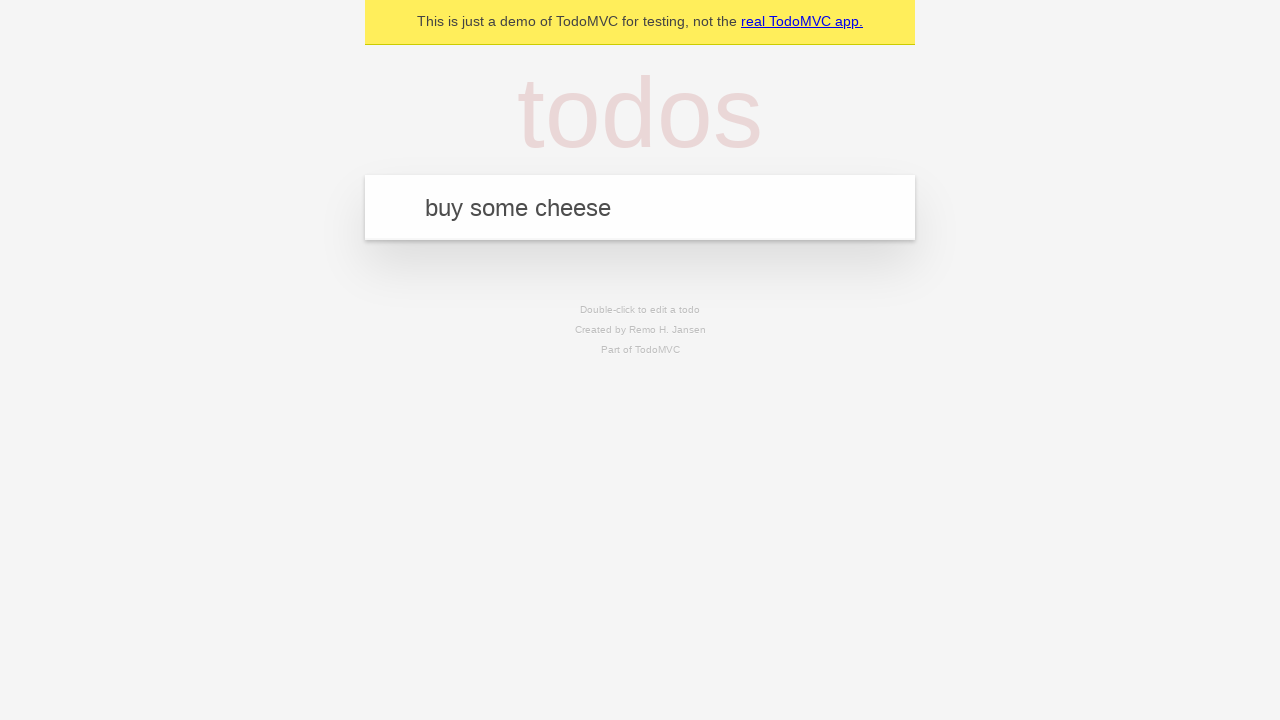

Pressed Enter to create todo 'buy some cheese' on internal:attr=[placeholder="What needs to be done?"i]
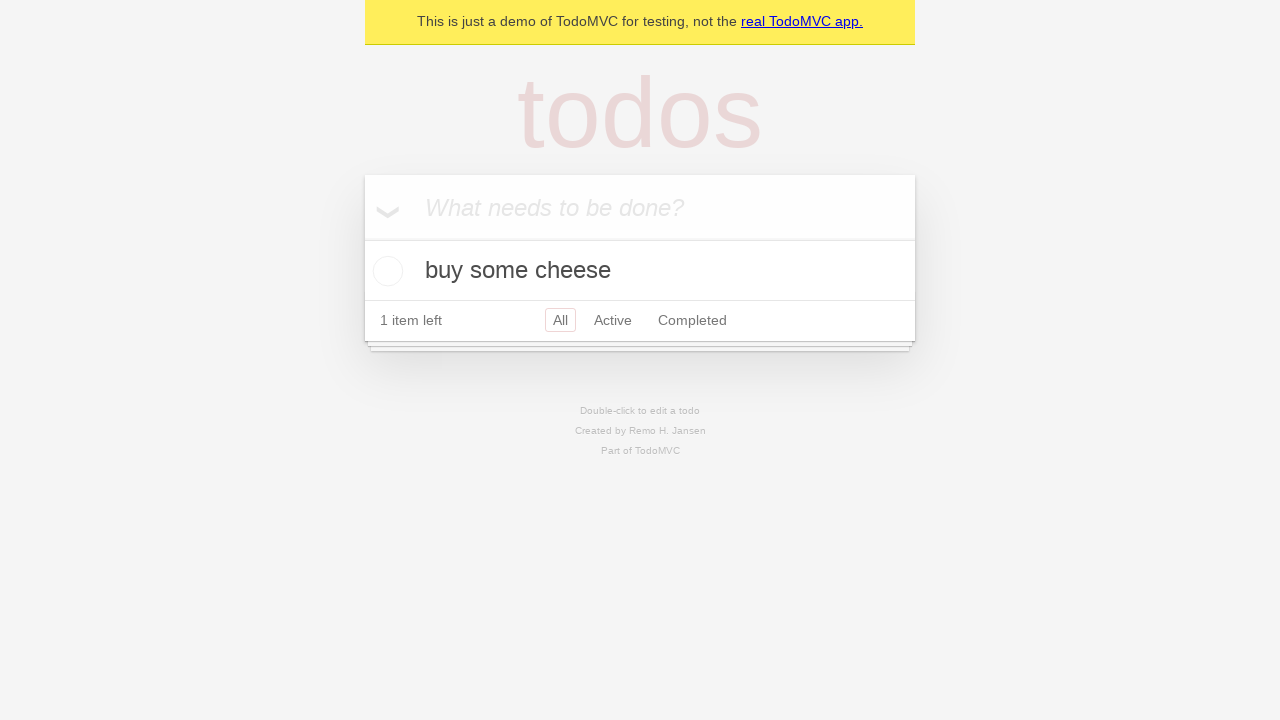

Filled todo input with 'feed the cat' on internal:attr=[placeholder="What needs to be done?"i]
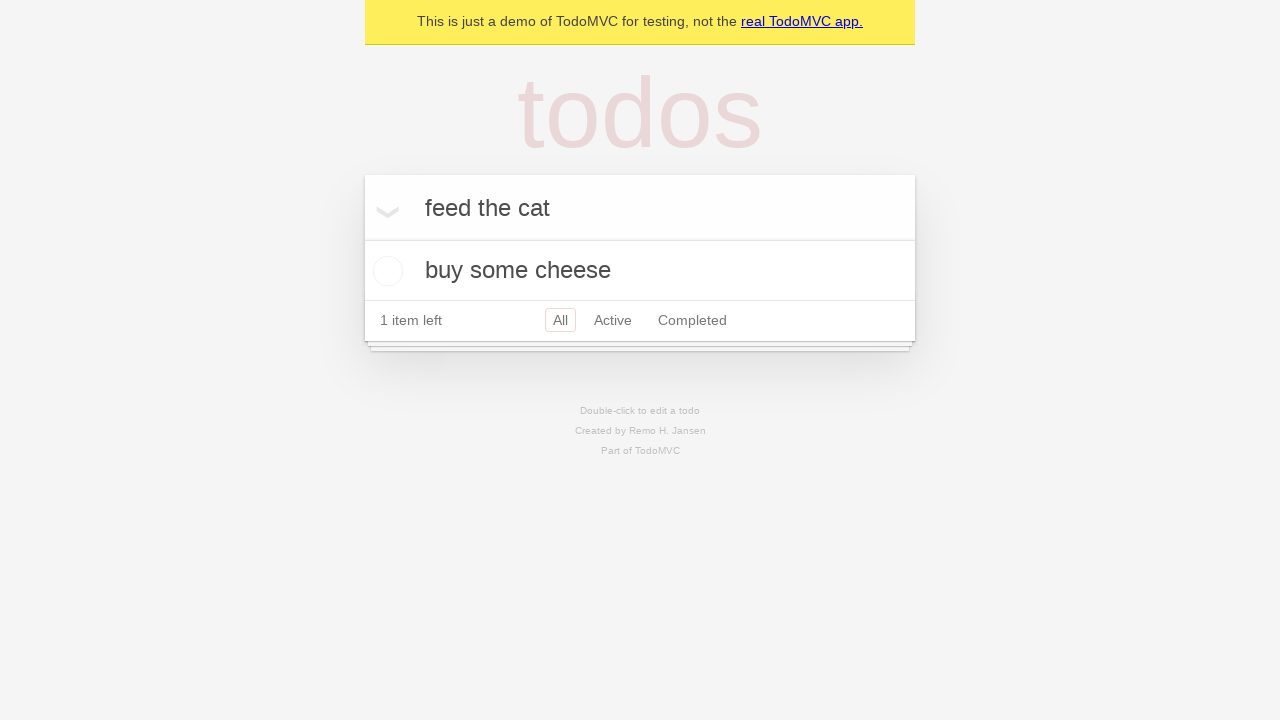

Pressed Enter to create todo 'feed the cat' on internal:attr=[placeholder="What needs to be done?"i]
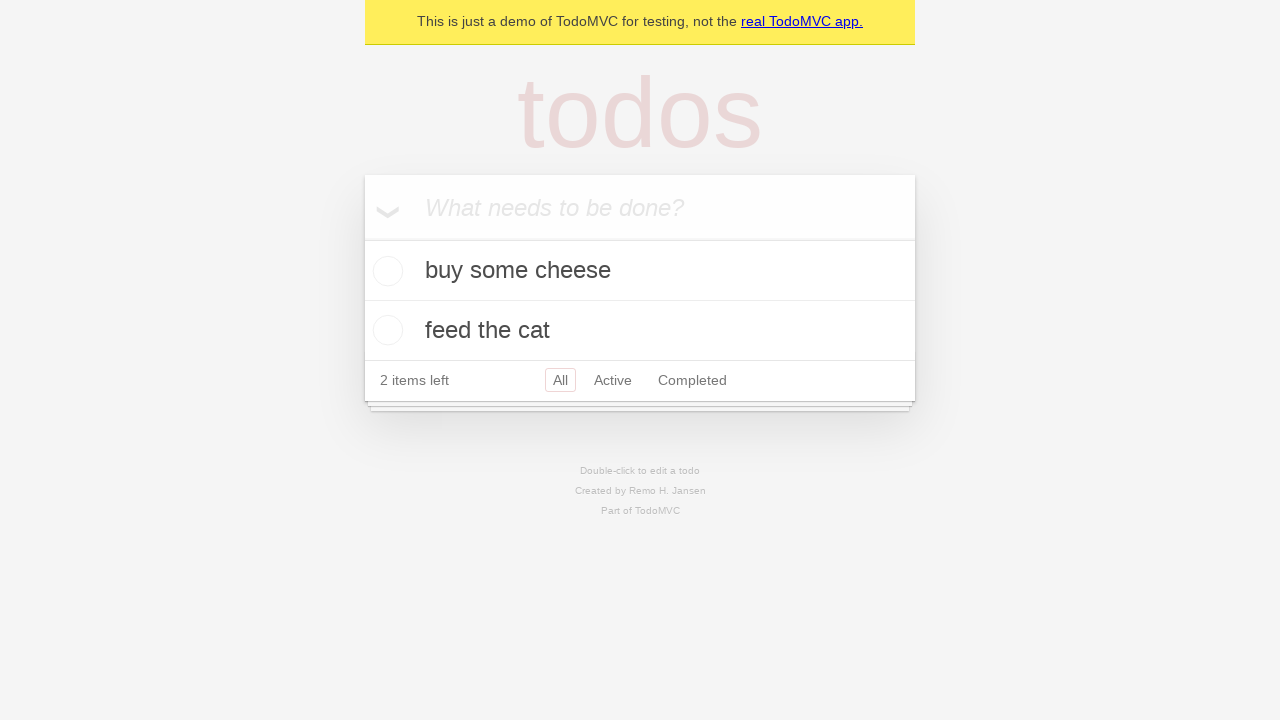

Filled todo input with 'book a doctors appointment ' on internal:attr=[placeholder="What needs to be done?"i]
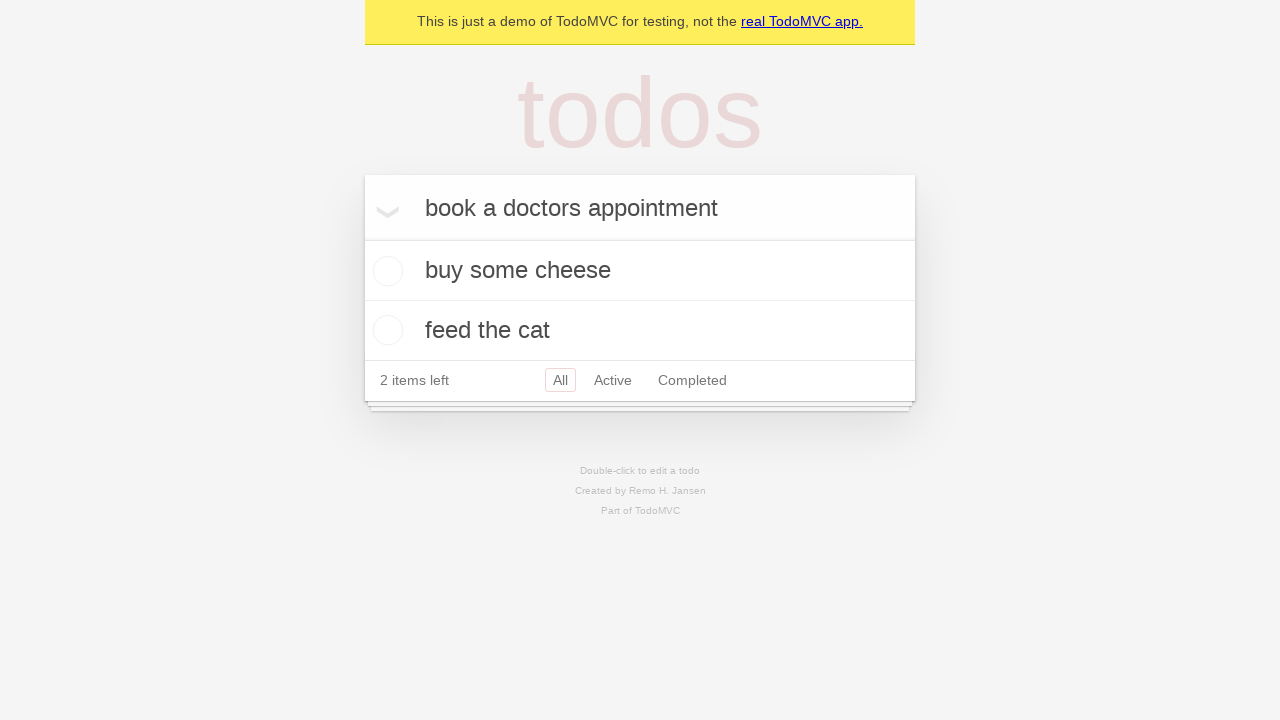

Pressed Enter to create todo 'book a doctors appointment ' on internal:attr=[placeholder="What needs to be done?"i]
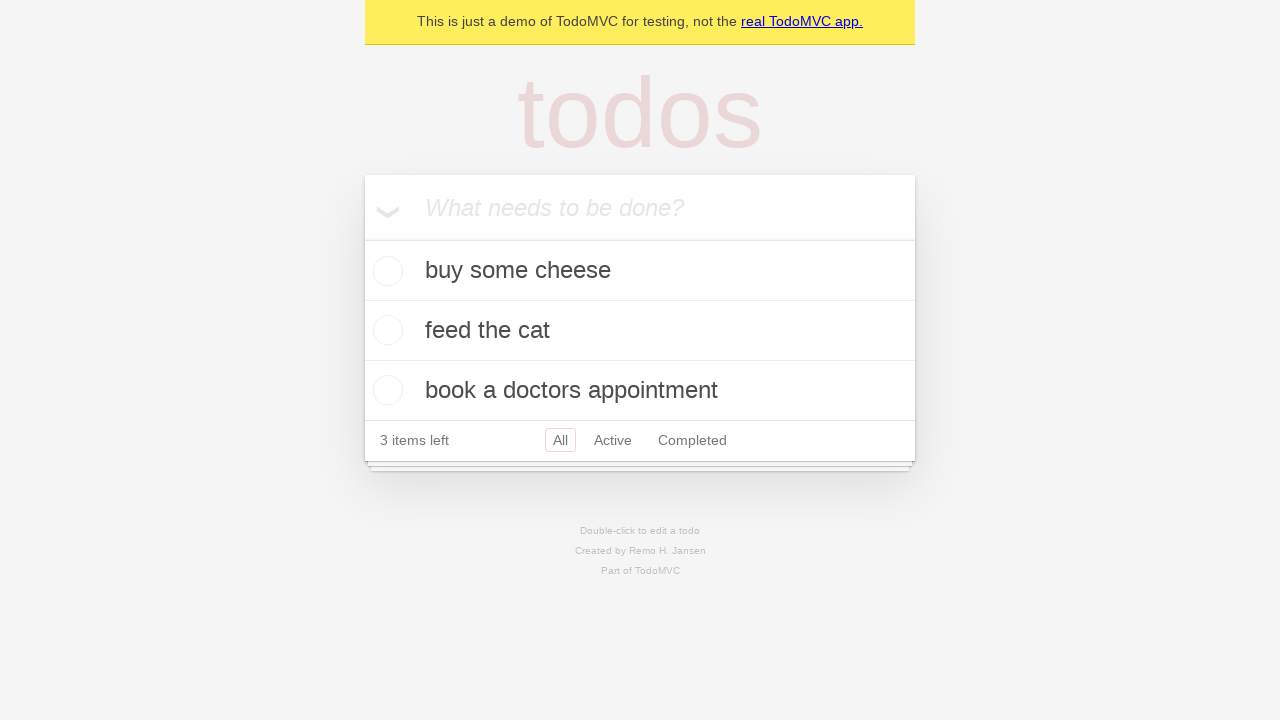

Waited for third todo item to load
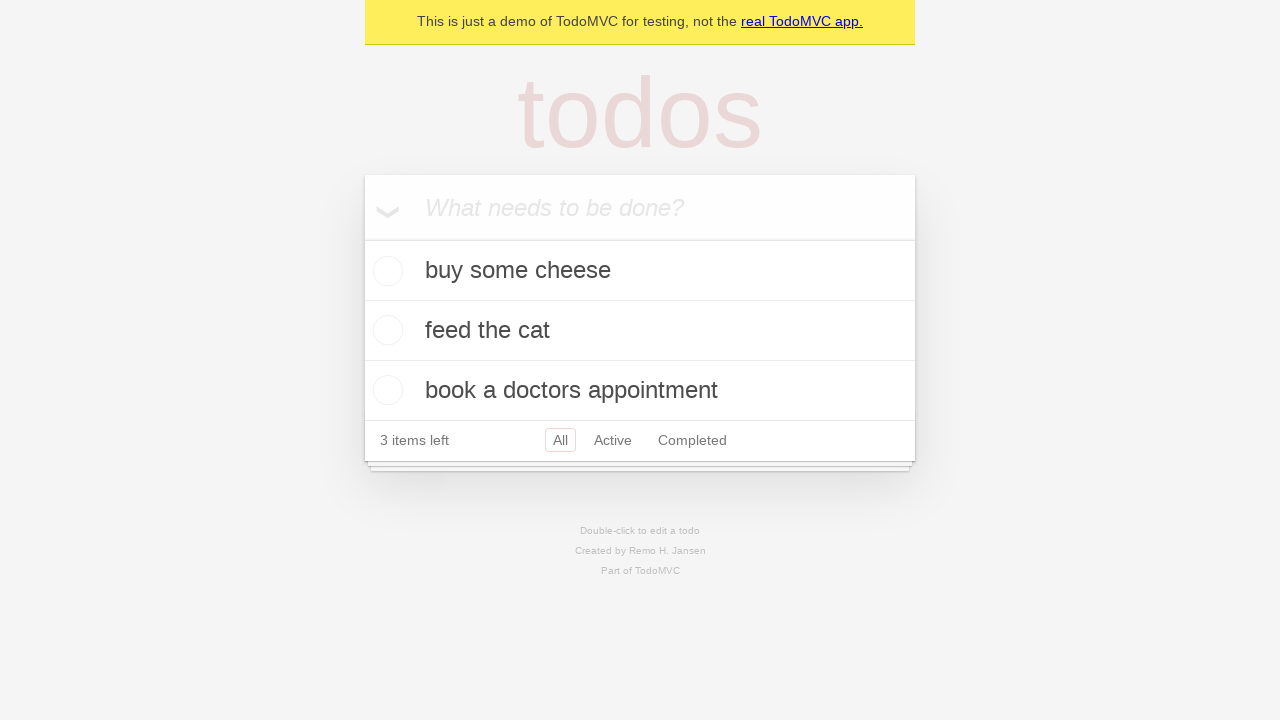

Double-clicked second todo item to enter edit mode at (640, 331) on internal:testid=[data-testid="todo-item"s] >> nth=1
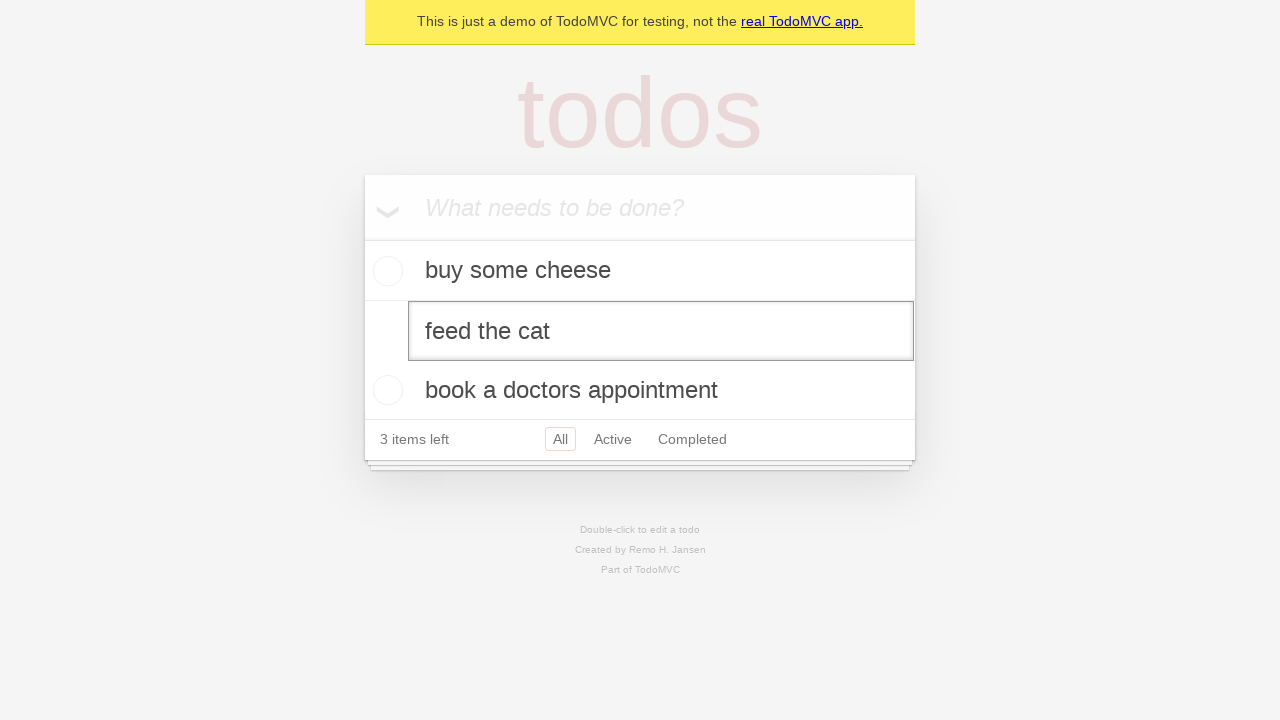

Filled edit field with new text 'buy some sausages' on internal:testid=[data-testid="todo-item"s] >> nth=1 >> internal:role=textbox[nam
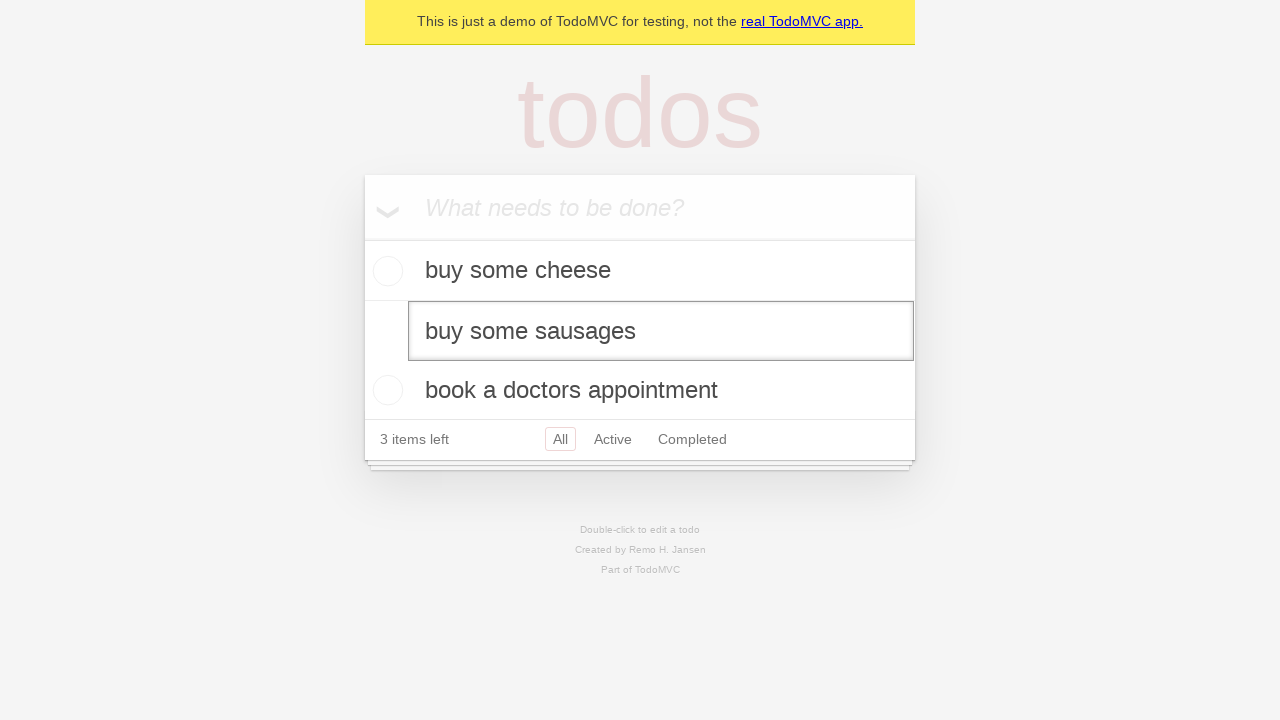

Pressed Enter to confirm todo edit on internal:testid=[data-testid="todo-item"s] >> nth=1 >> internal:role=textbox[nam
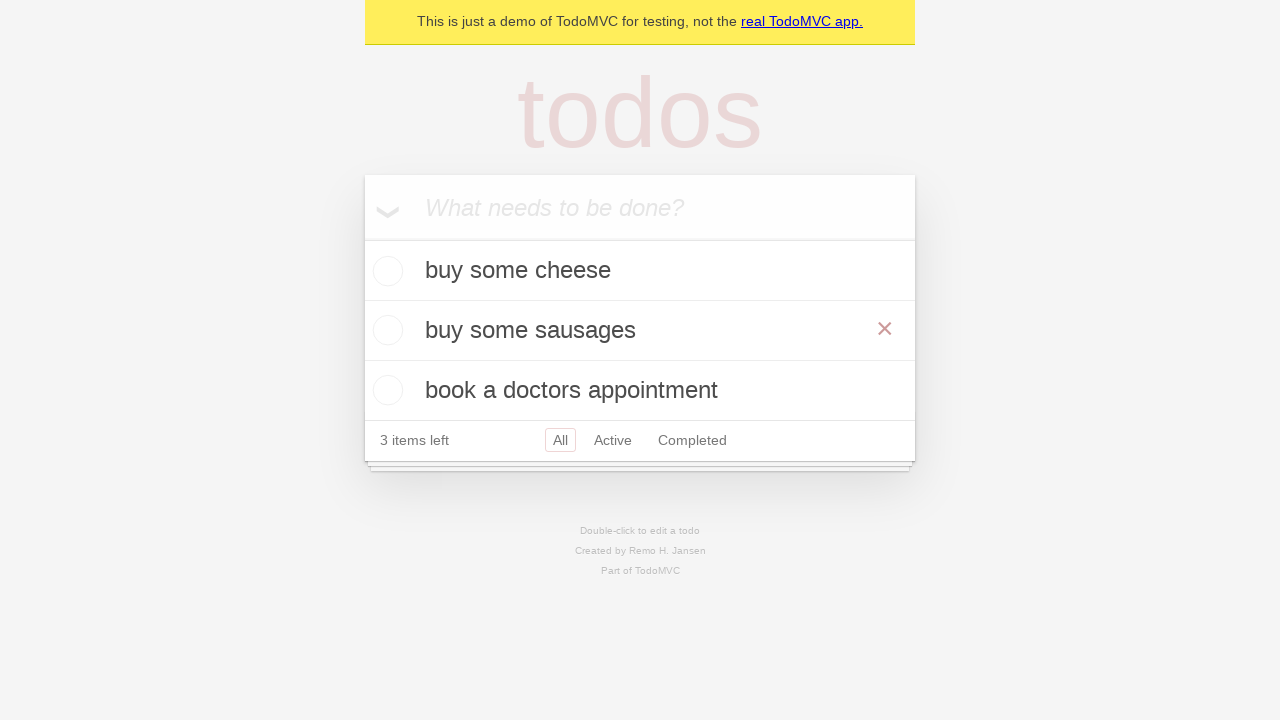

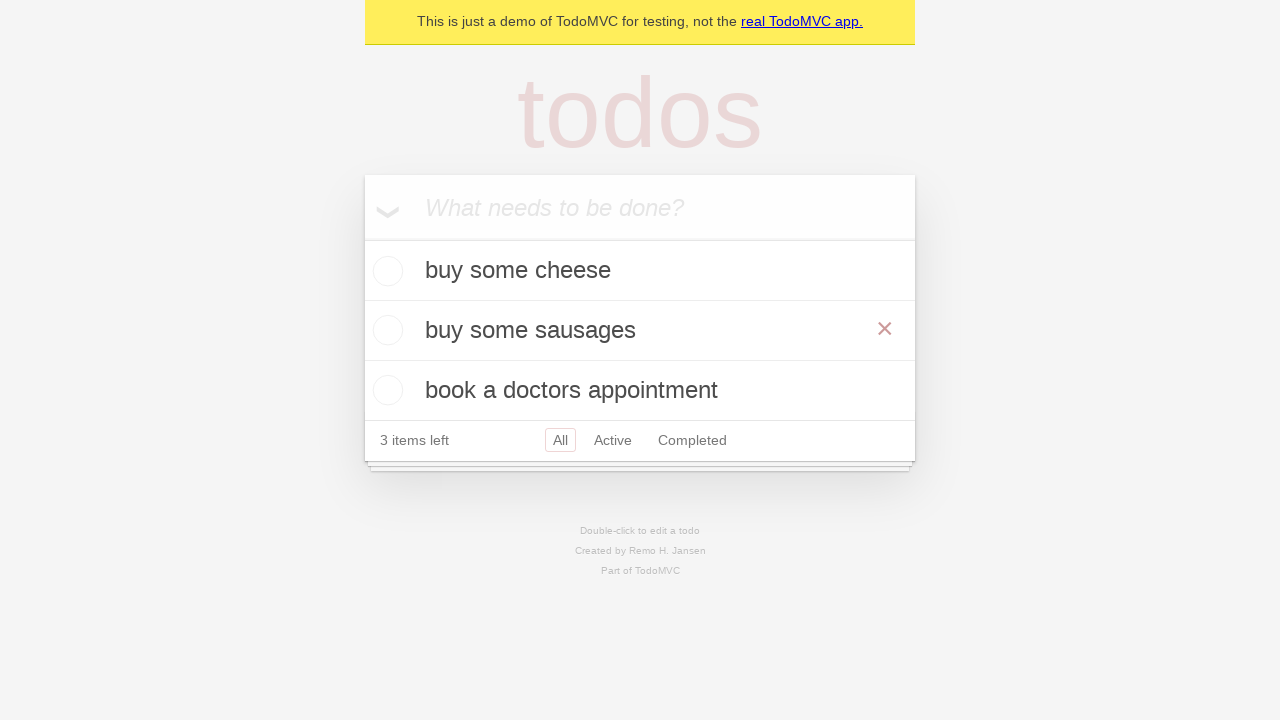